Navigates to Gmail homepage and retrieves the page title

Starting URL: https://www.gmail.com/

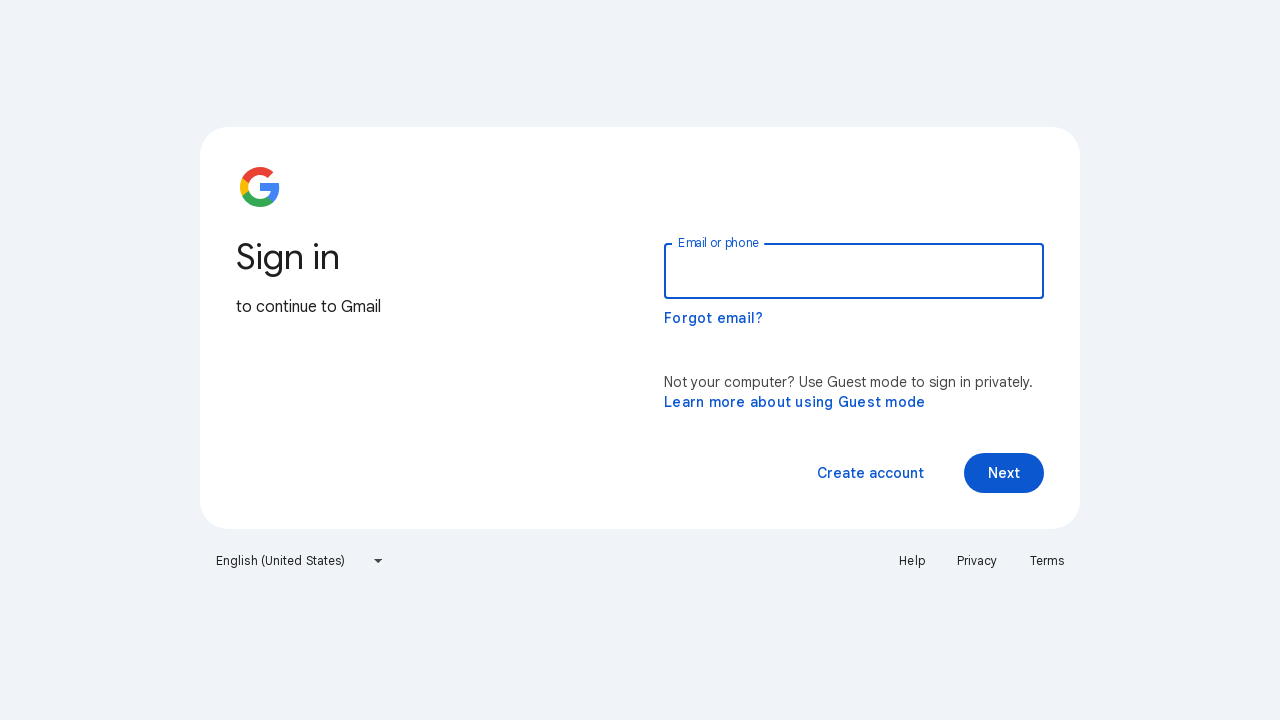

Navigated to Gmail homepage
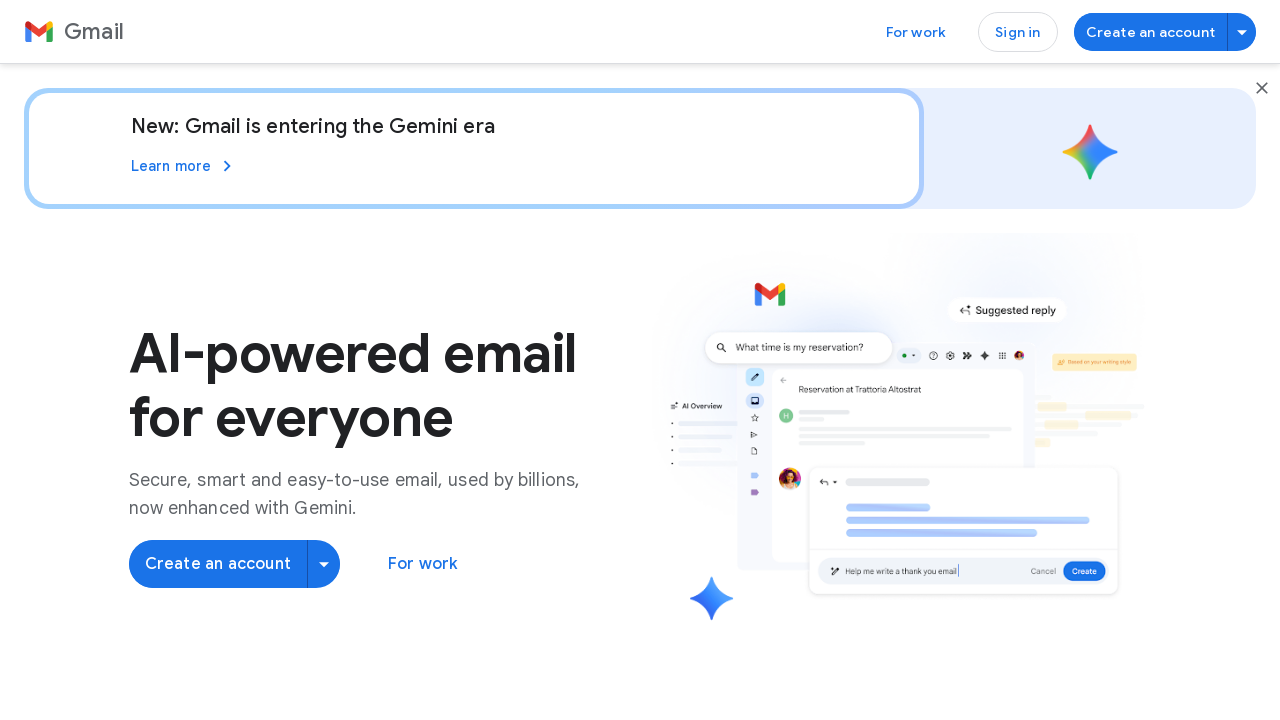

Retrieved page title
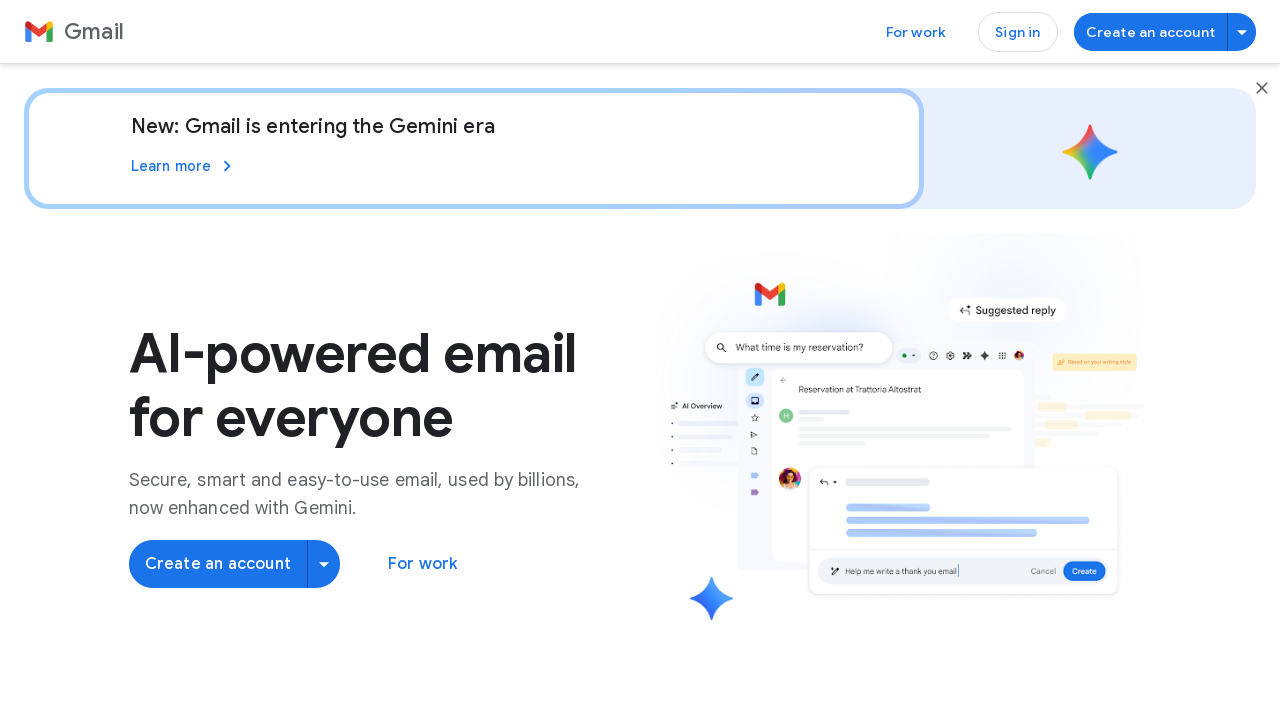

Printed page title: Gmail: Secure, AI-Powered Email for Everyone | Google Workspace
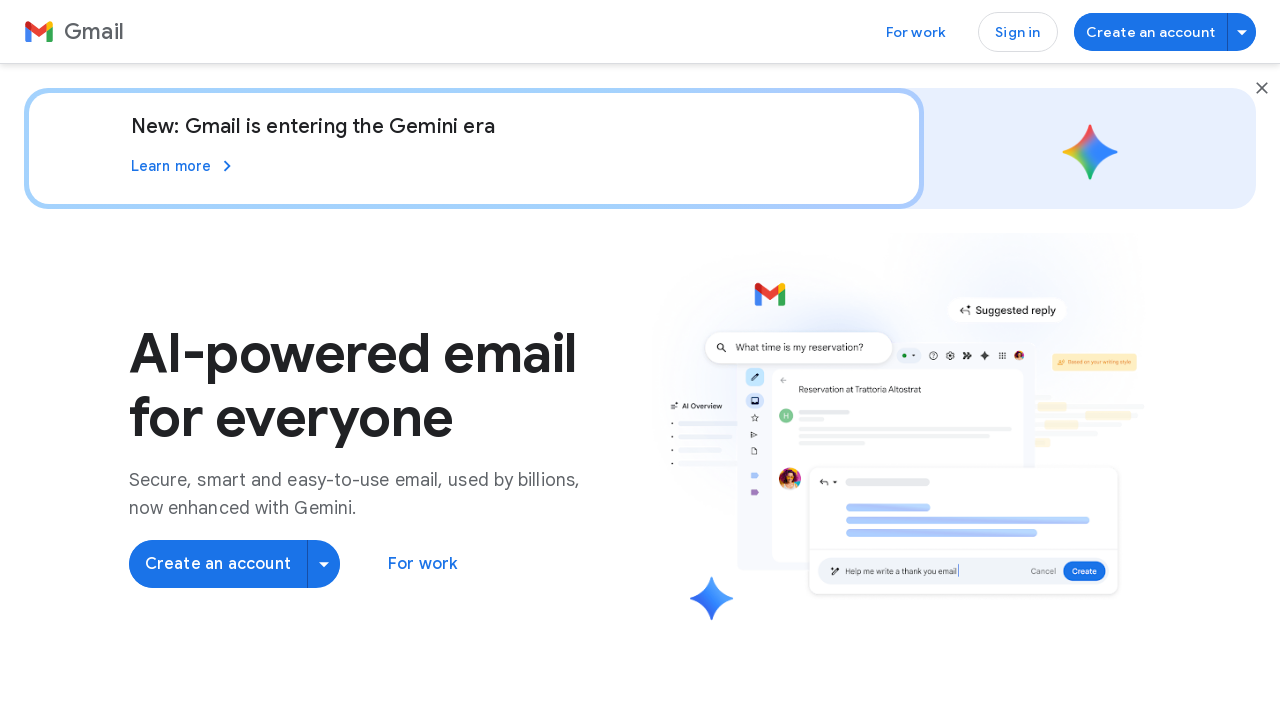

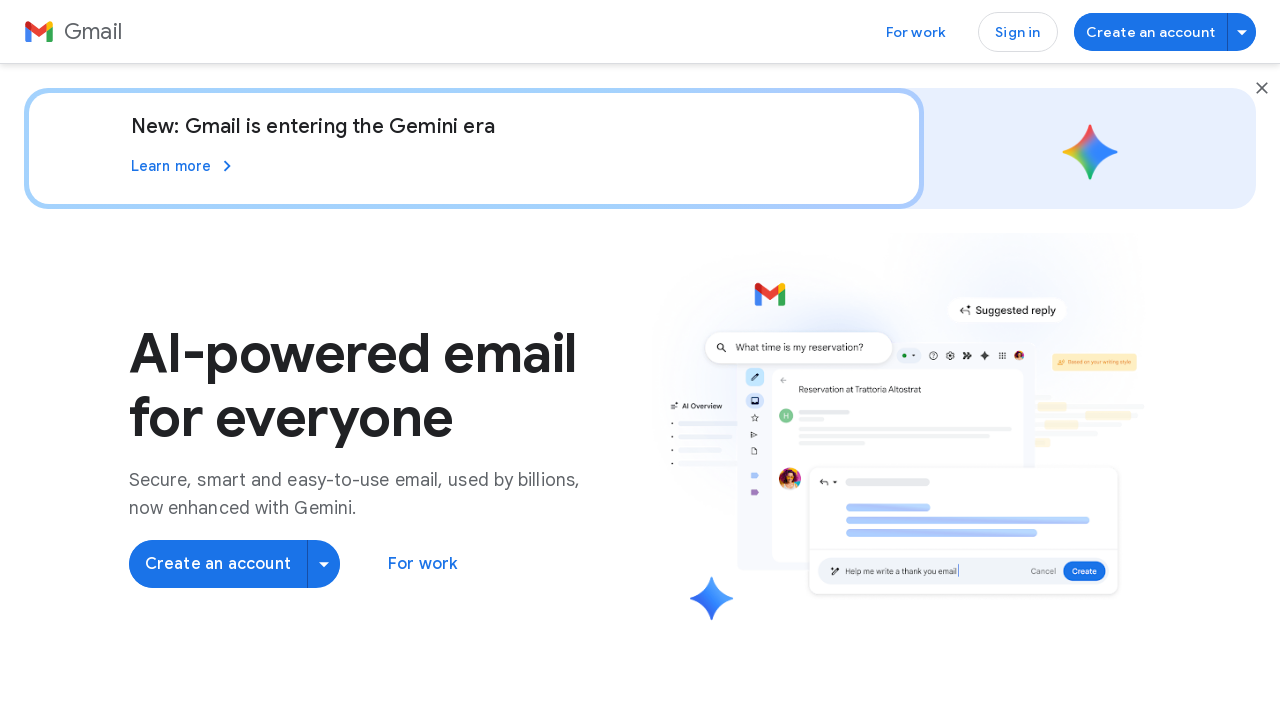